Tests opting out of A/B tests by adding an Optimizely opt-out cookie after visiting the page, then refreshing and verifying the page shows the non-A/B test version

Starting URL: http://the-internet.herokuapp.com/abtest

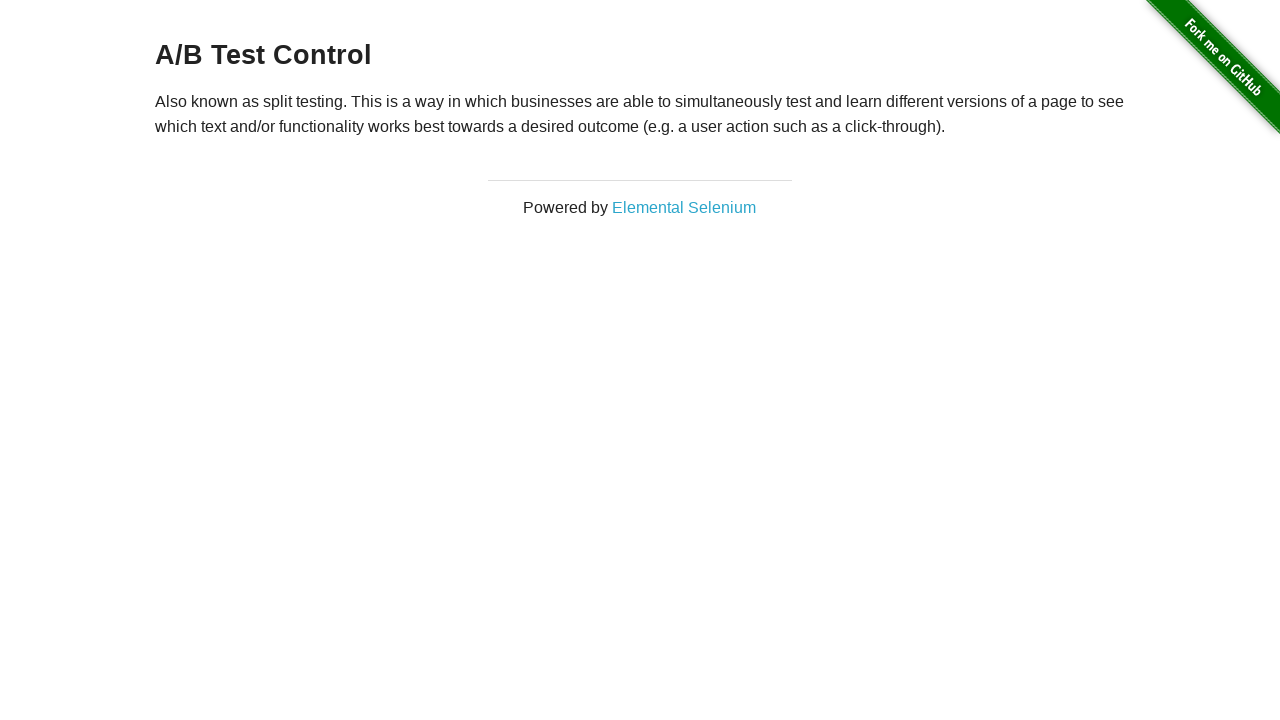

Navigated to A/B test page
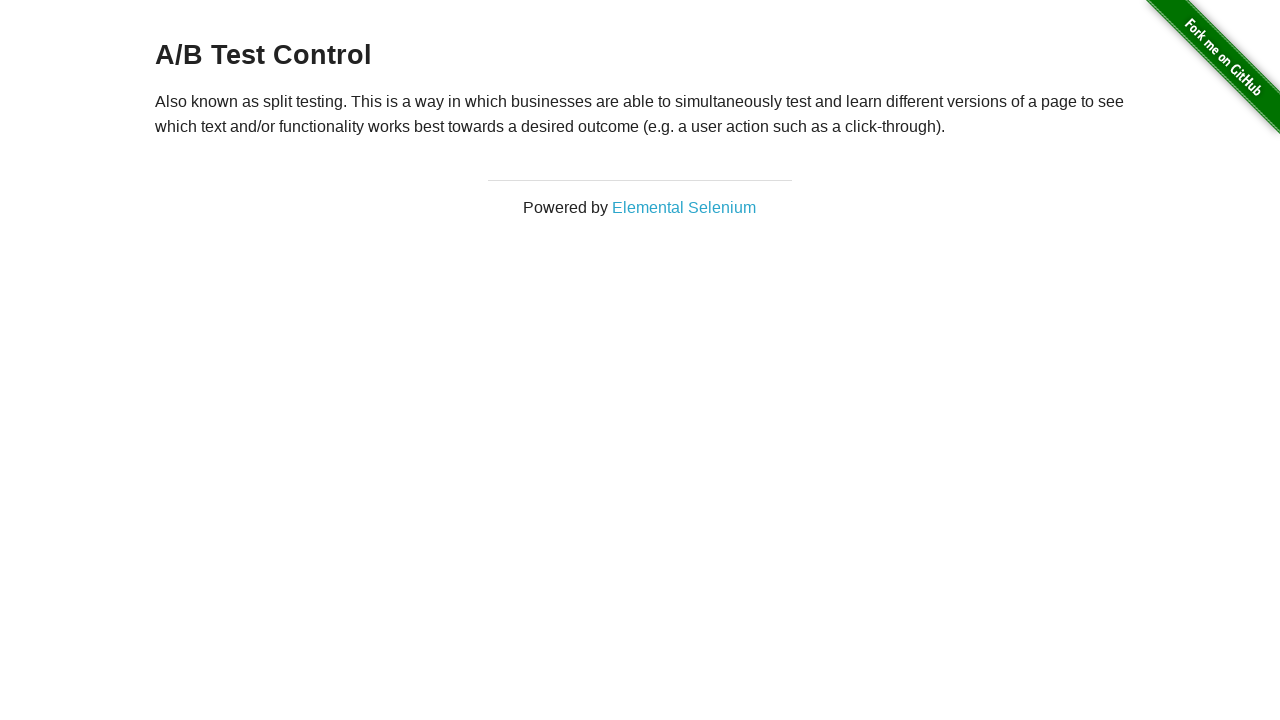

Located heading element
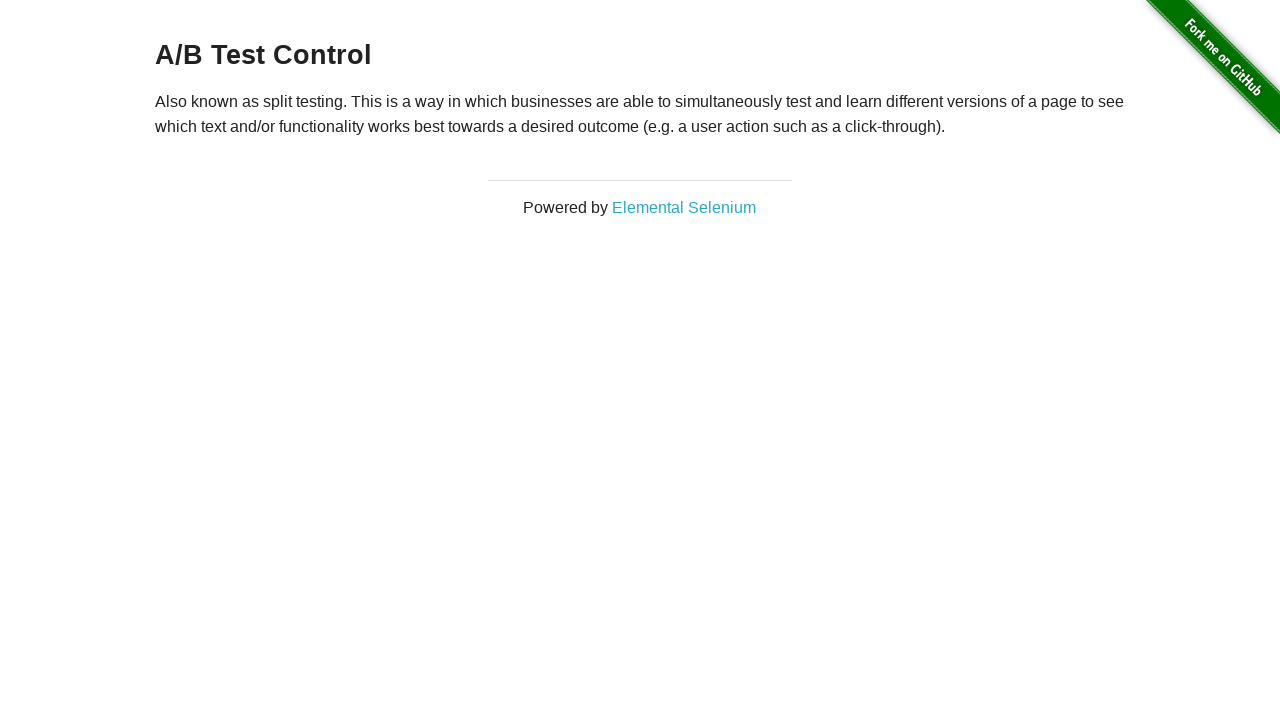

Retrieved heading text: 'A/B Test Control'
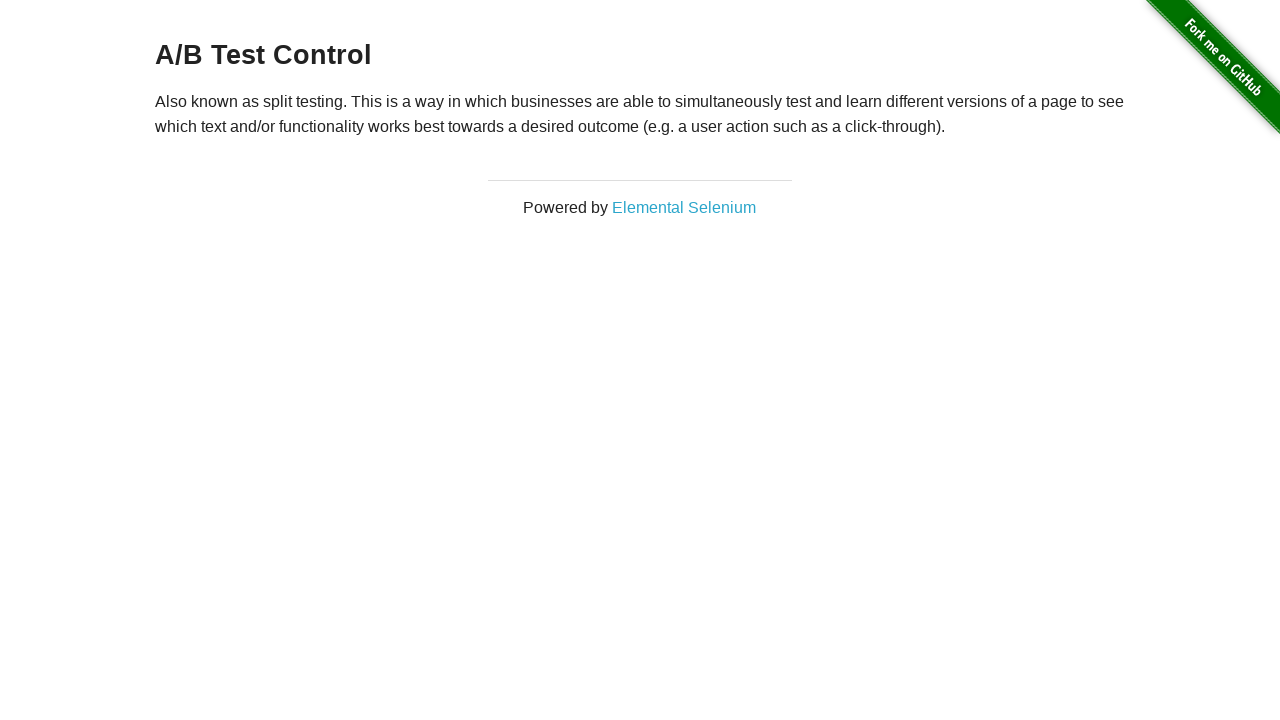

Added Optimizely opt-out cookie
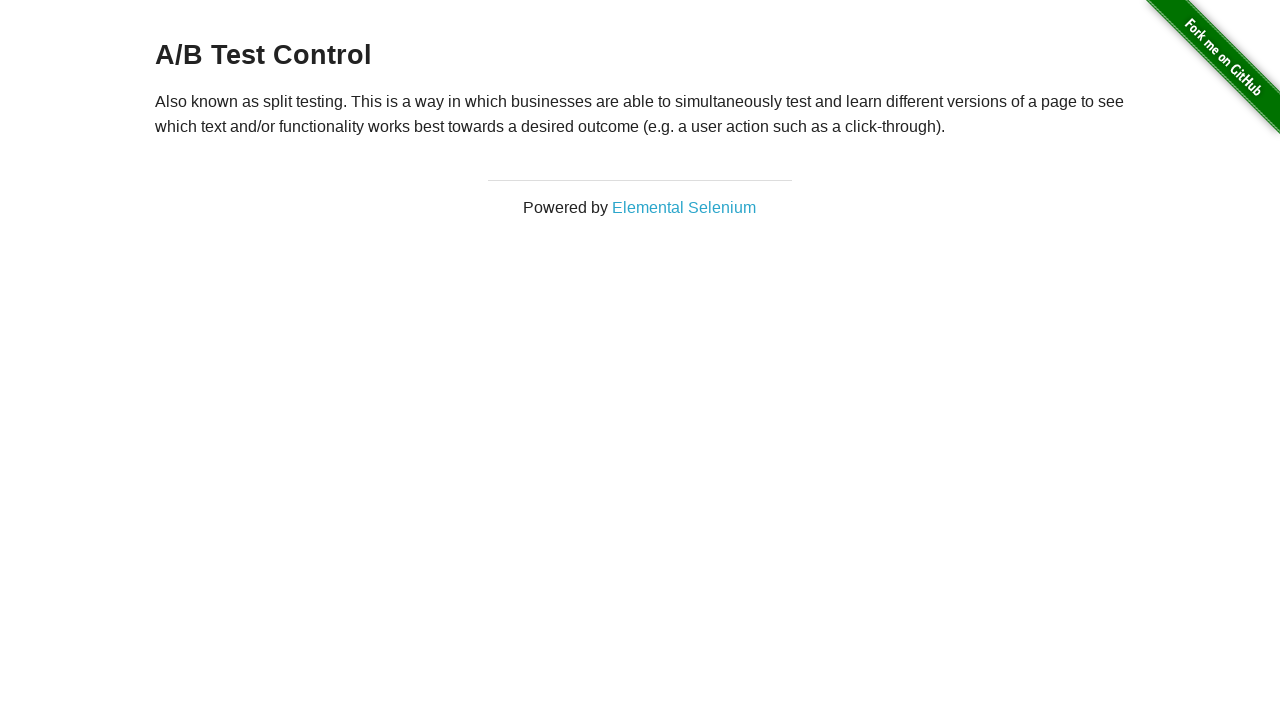

Reloaded page after adding opt-out cookie
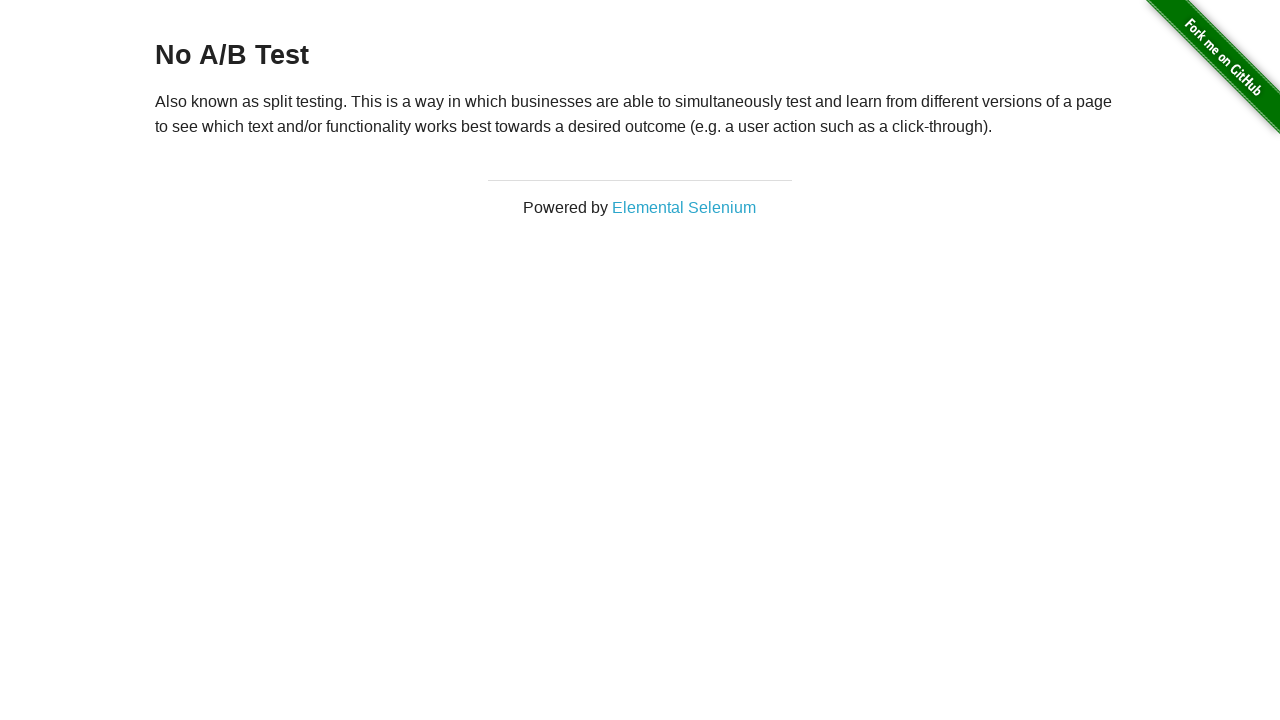

Waited for heading element to load
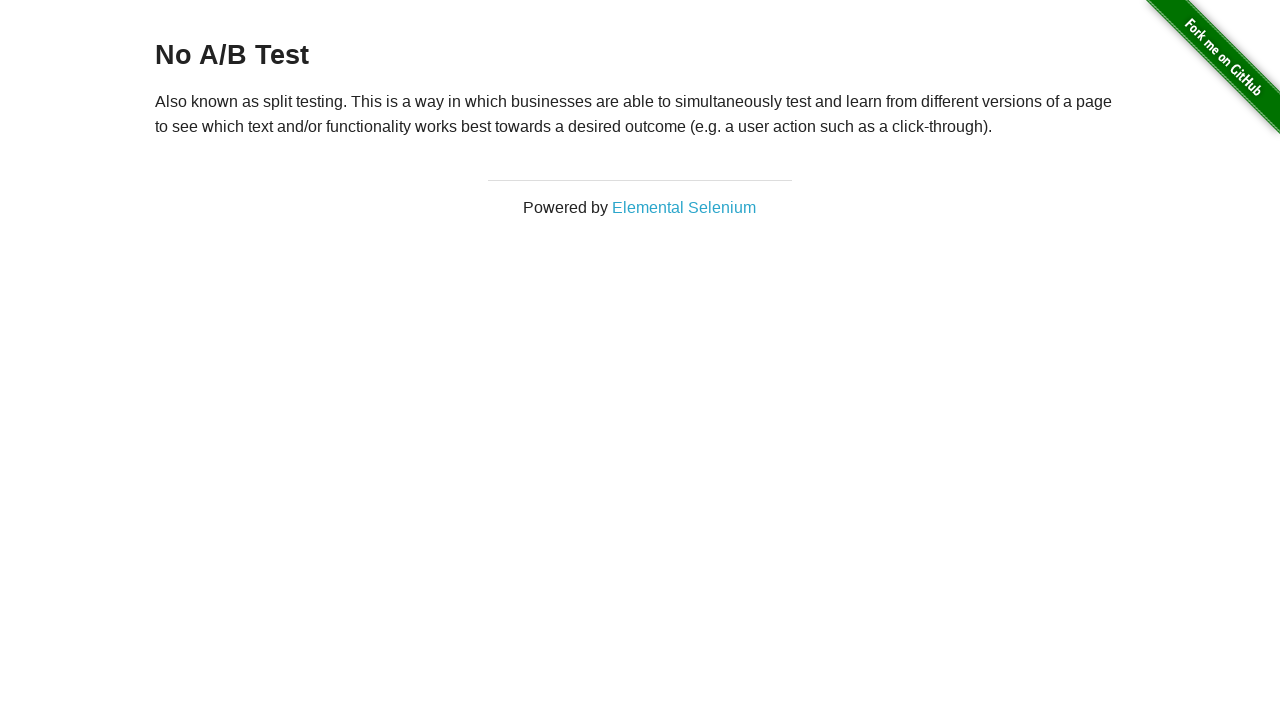

Verified heading shows 'No A/B Test' - opt-out successful
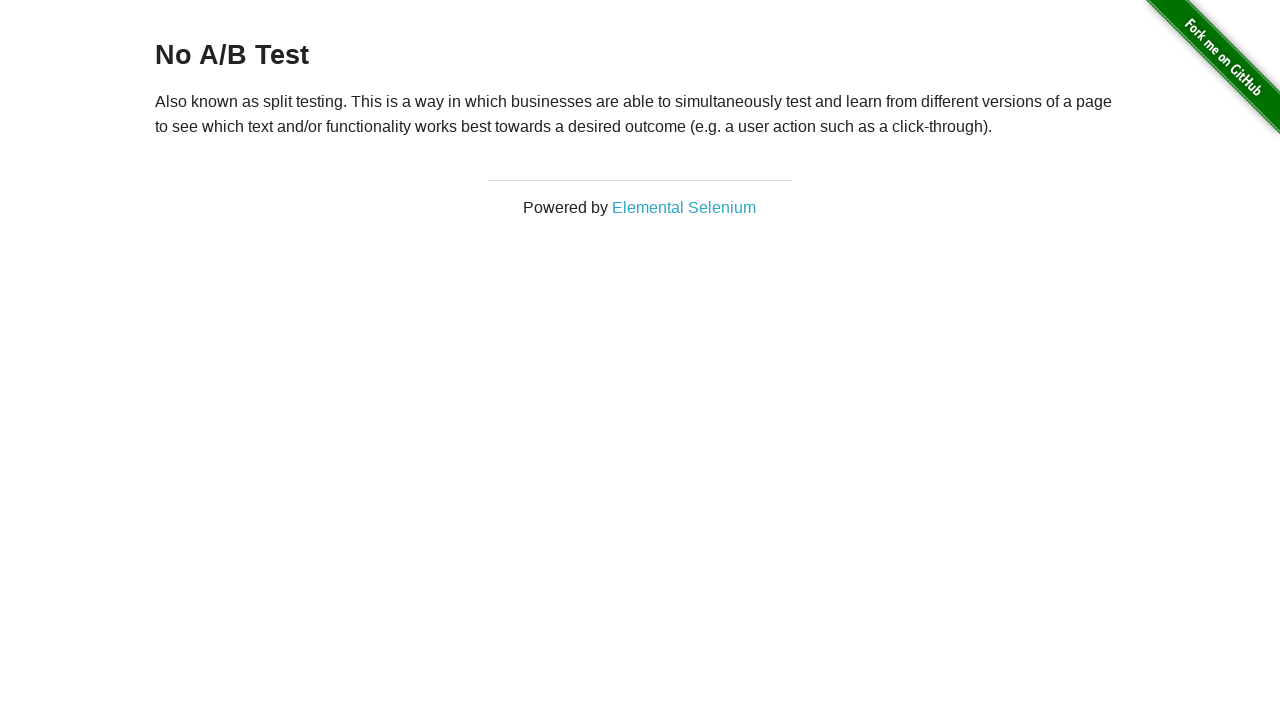

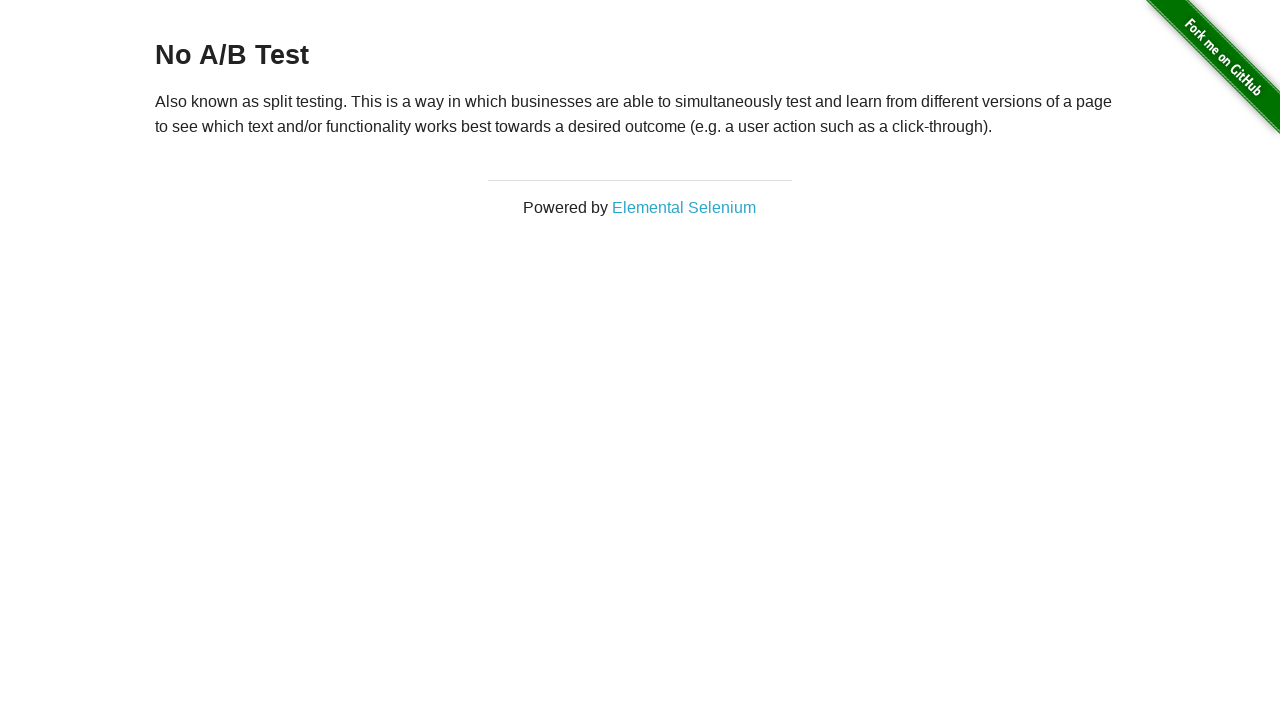